Tests getting text from a JavaScript alert by clicking the JS Alert button and accepting the dialog

Starting URL: https://the-internet.herokuapp.com/javascript_alerts

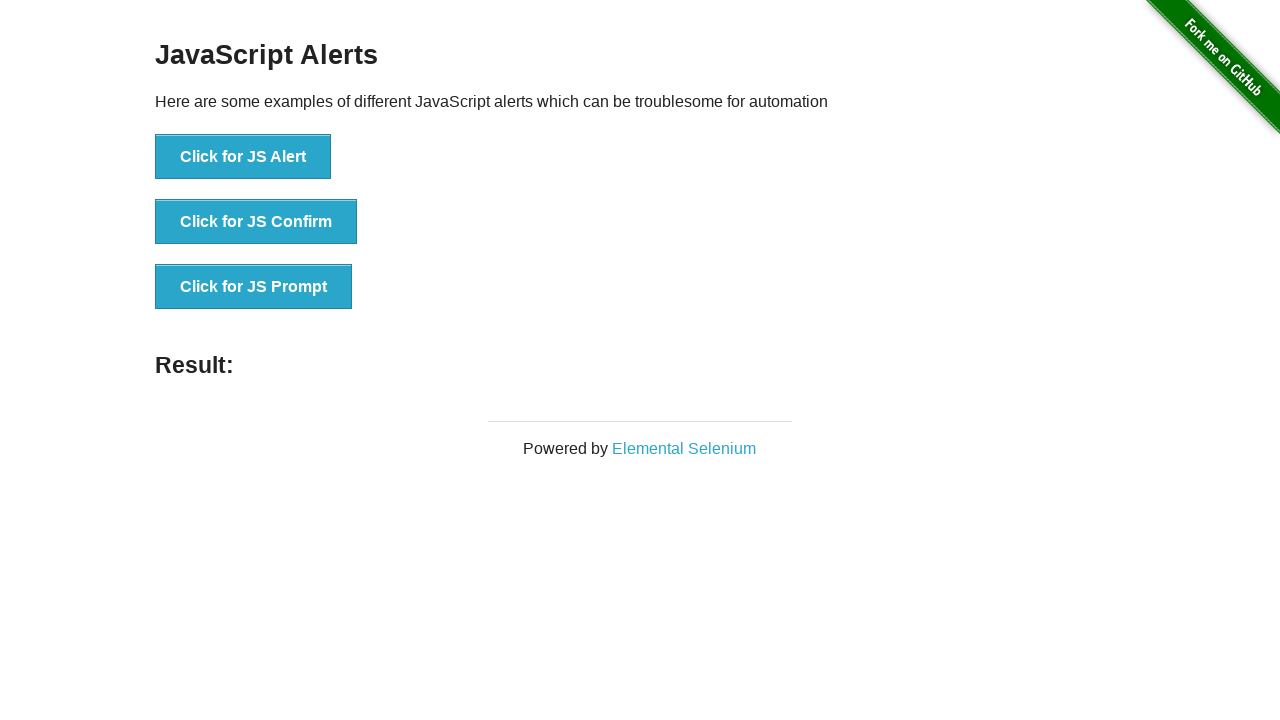

Set up dialog handler to accept alerts
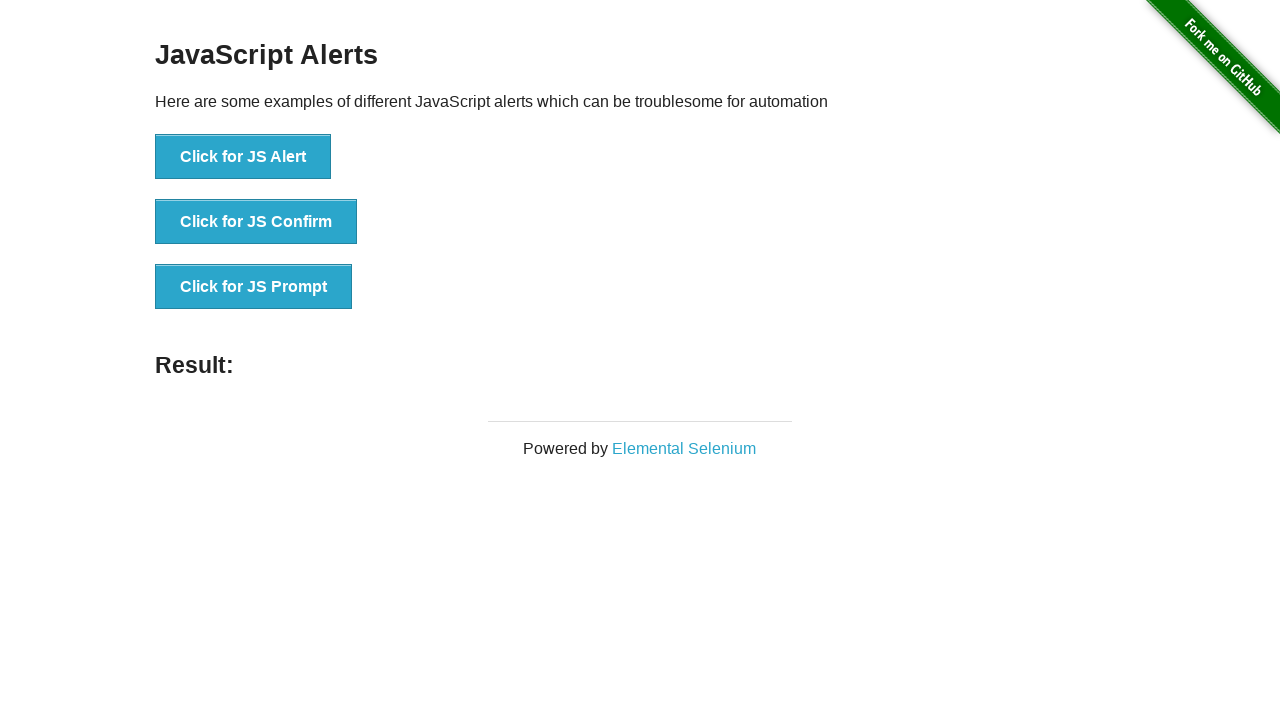

Clicked JS Alert button to trigger JavaScript alert at (243, 157) on [onclick='jsAlert()']
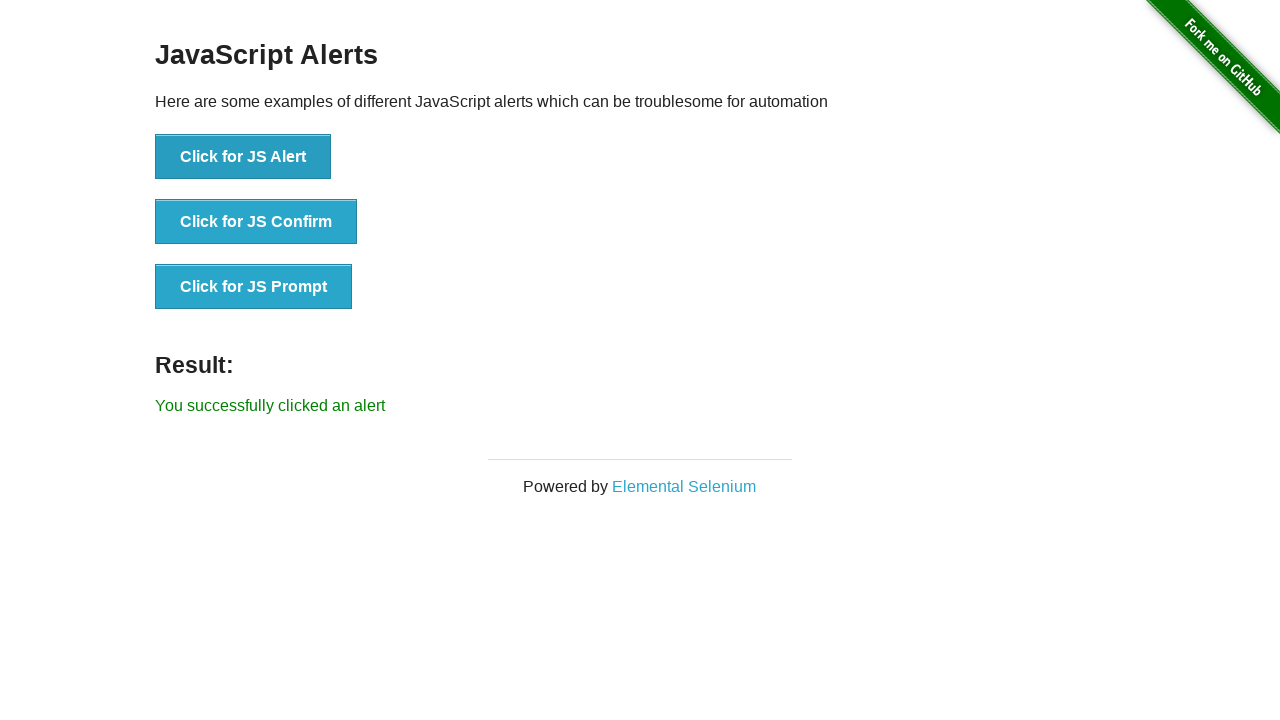

Alert was accepted and result text appeared on the page
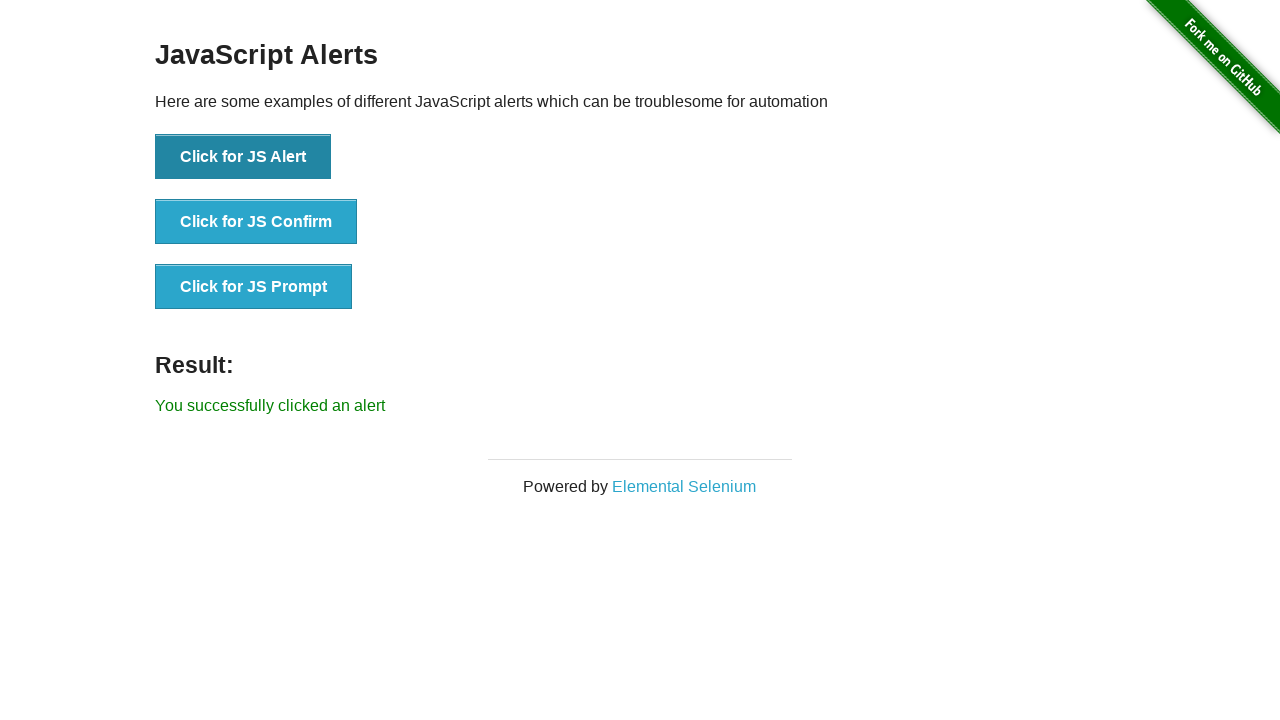

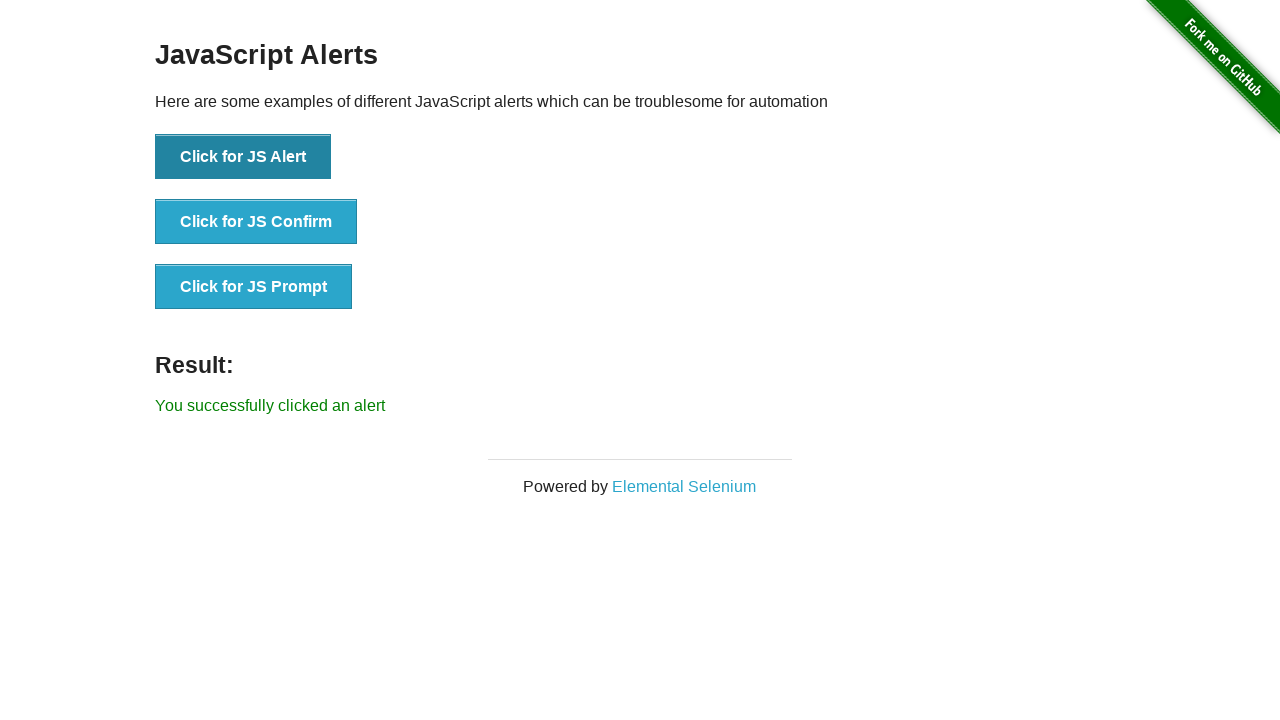